Tests product search and add-to-cart functionality on a practice e-commerce site by searching for "ca", finding the Cashews product, adding it to cart, and clicking the cart icon.

Starting URL: https://rahulshettyacademy.com/seleniumPractise/#/

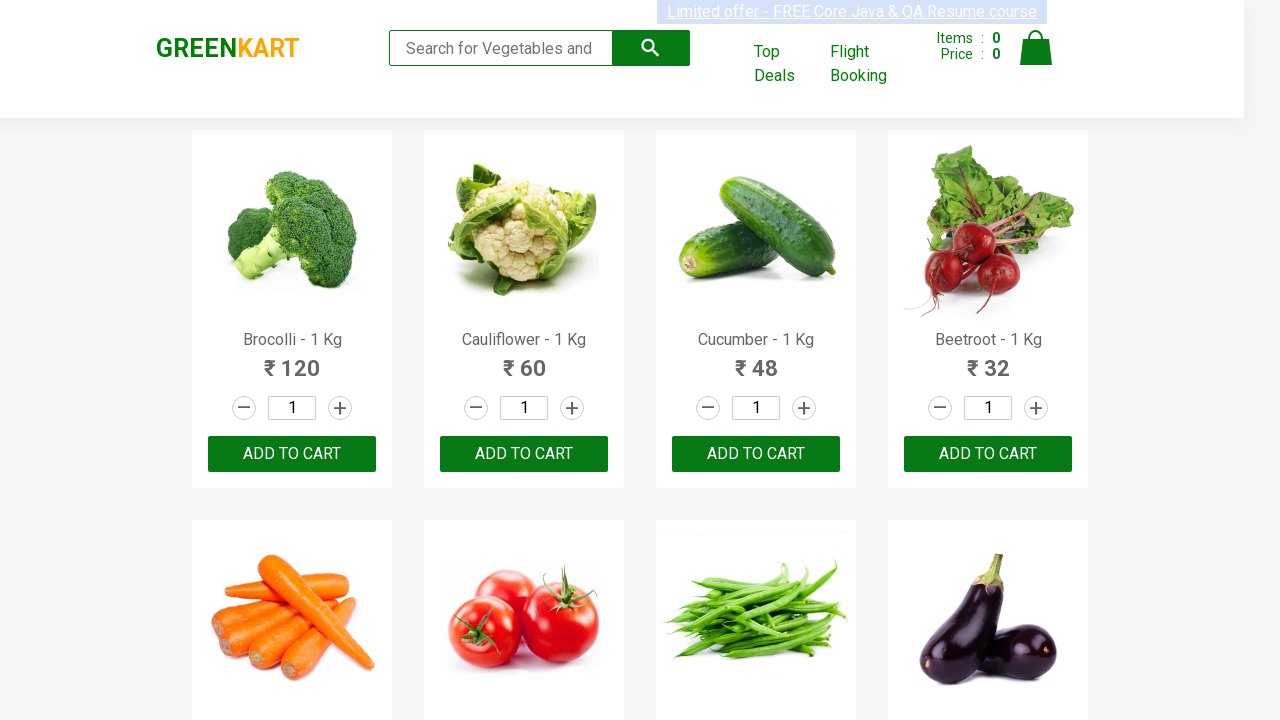

Filled search box with 'ca' on .search-keyword
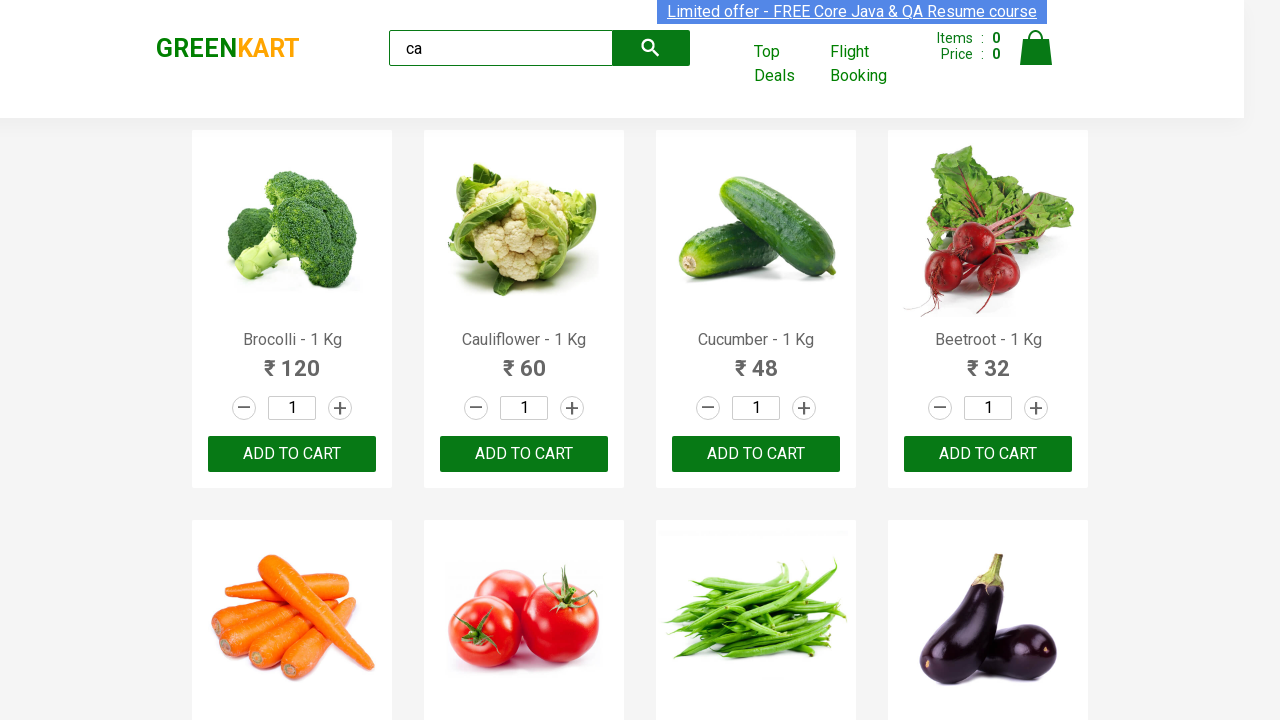

Waited 2 seconds for search results to load
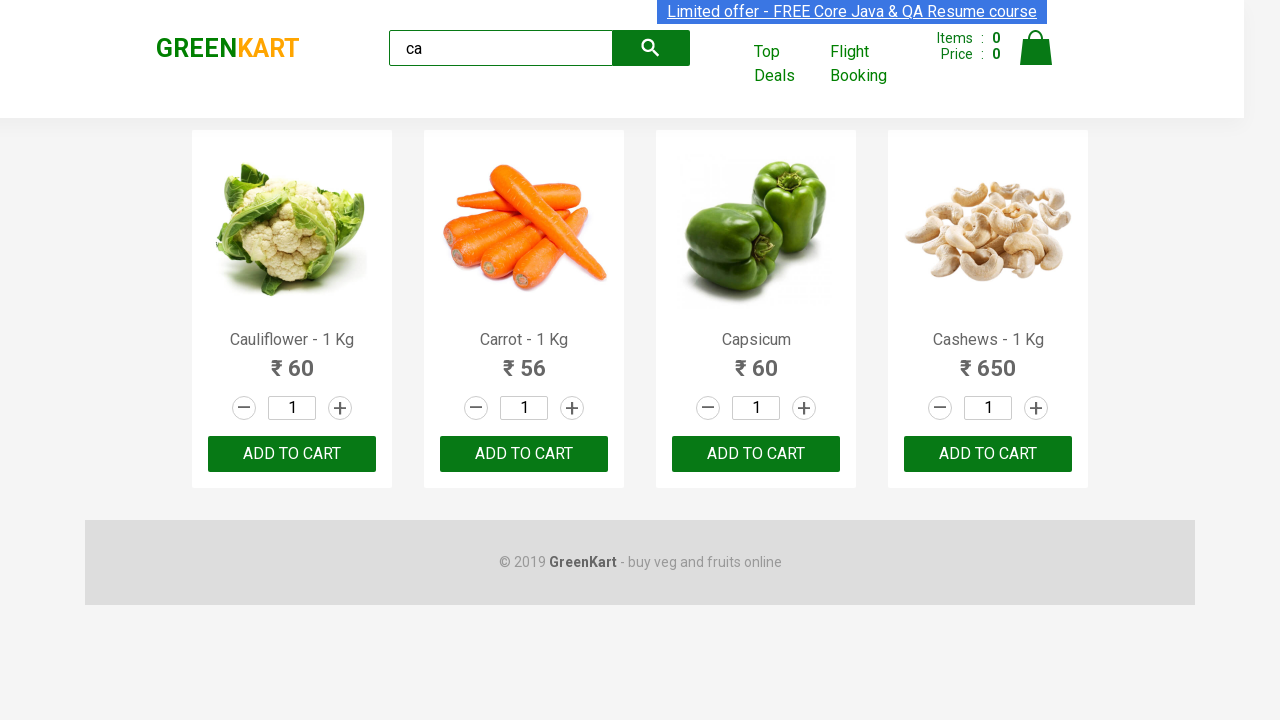

Waited for product elements to be visible
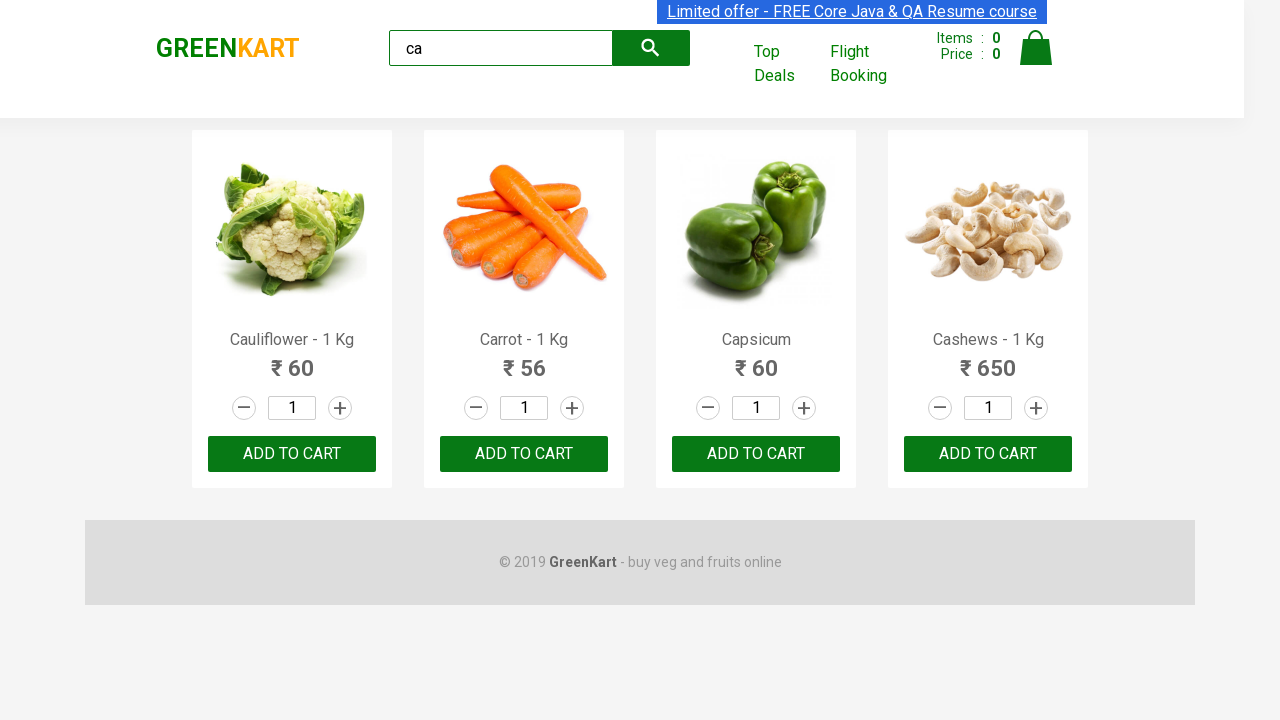

Retrieved all product elements from the page
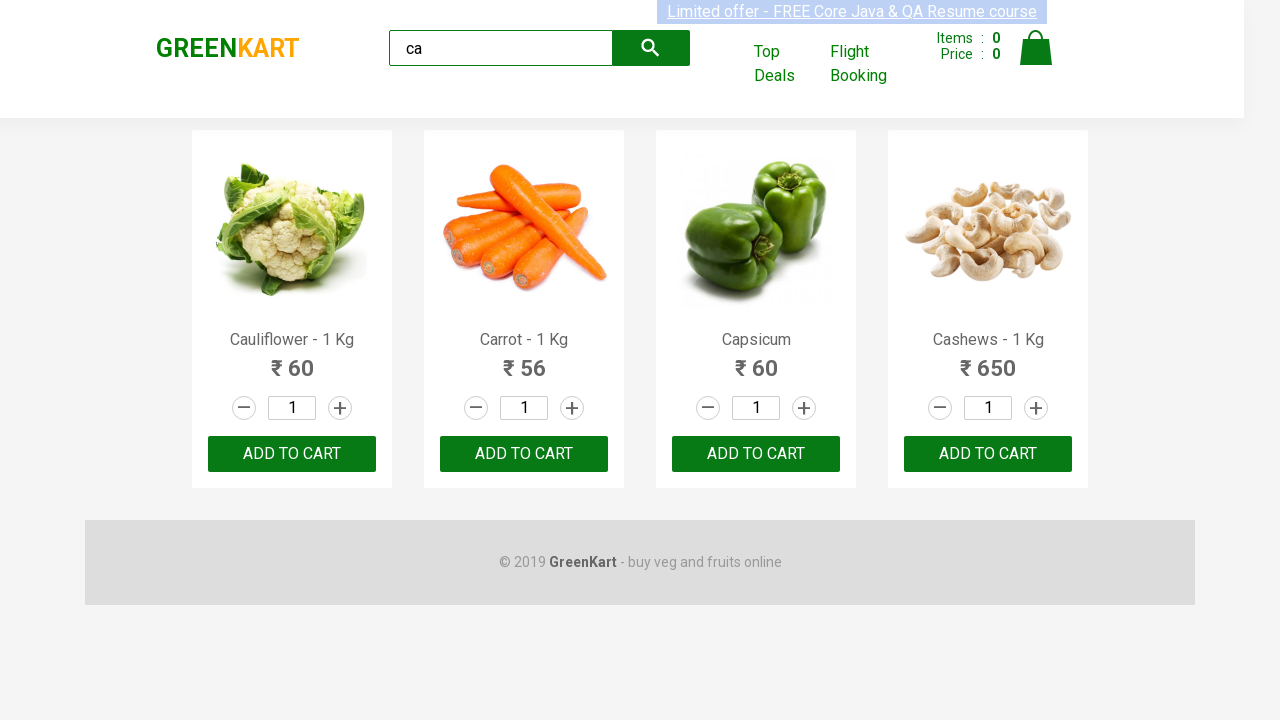

Retrieved product name: 'Cauliflower - 1 Kg'
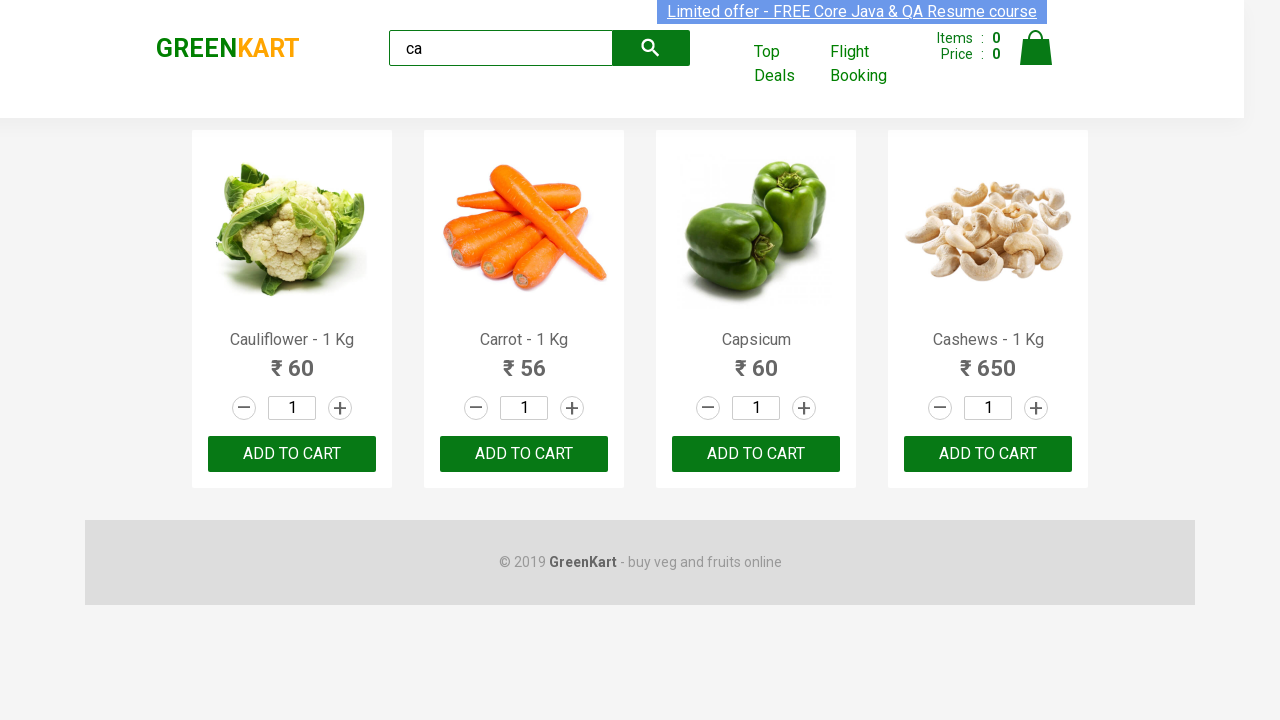

Retrieved product name: 'Carrot - 1 Kg'
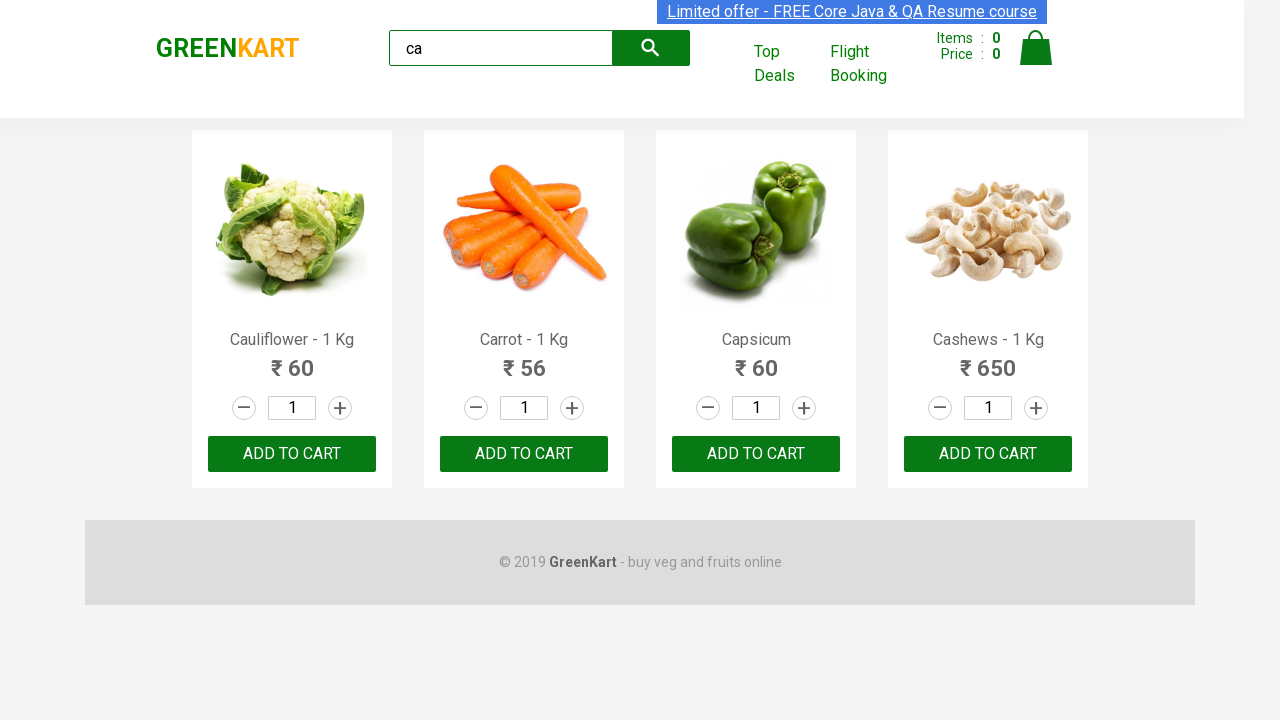

Retrieved product name: 'Capsicum'
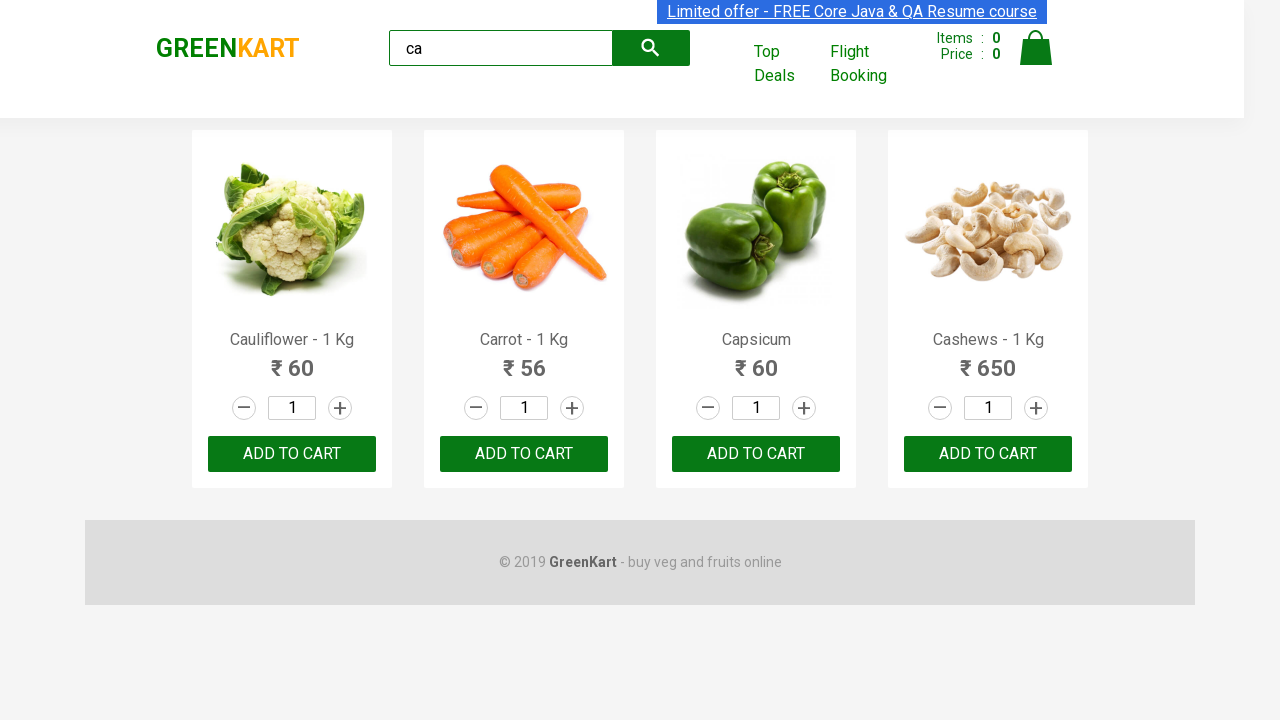

Retrieved product name: 'Cashews - 1 Kg'
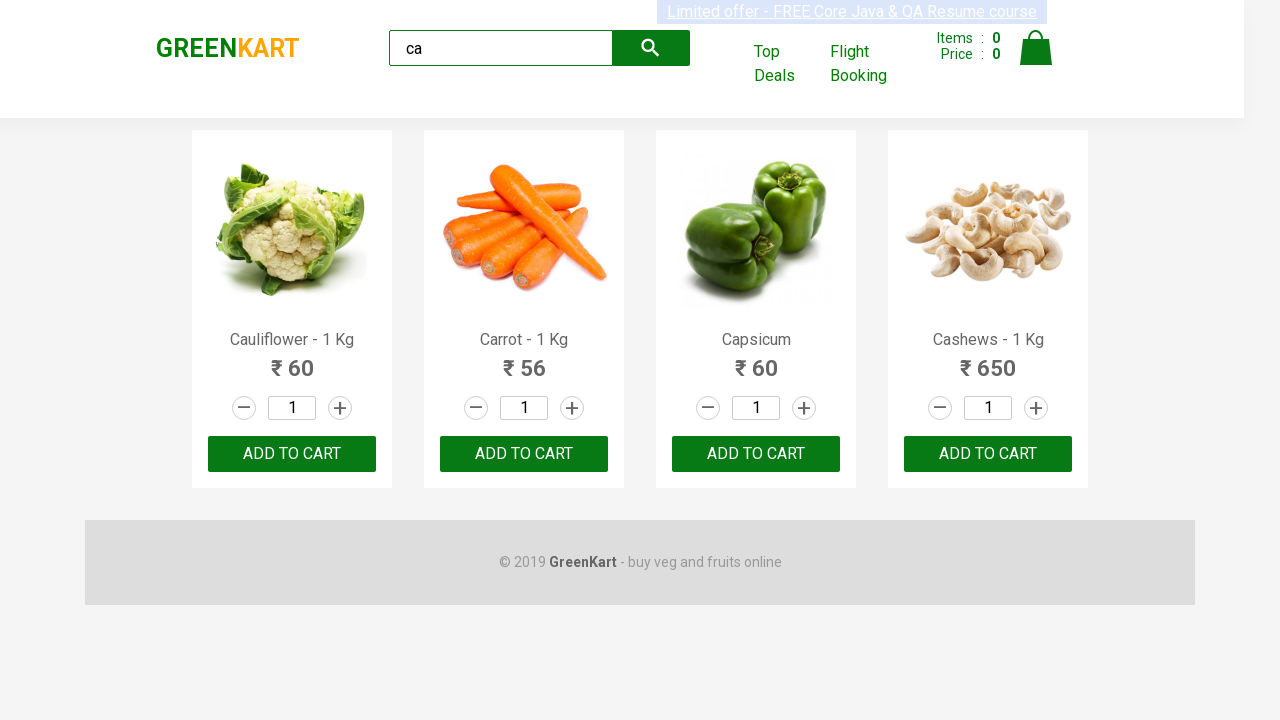

Clicked 'Add to Cart' button for Cashews product at (988, 454) on .products .product >> nth=3 >> button
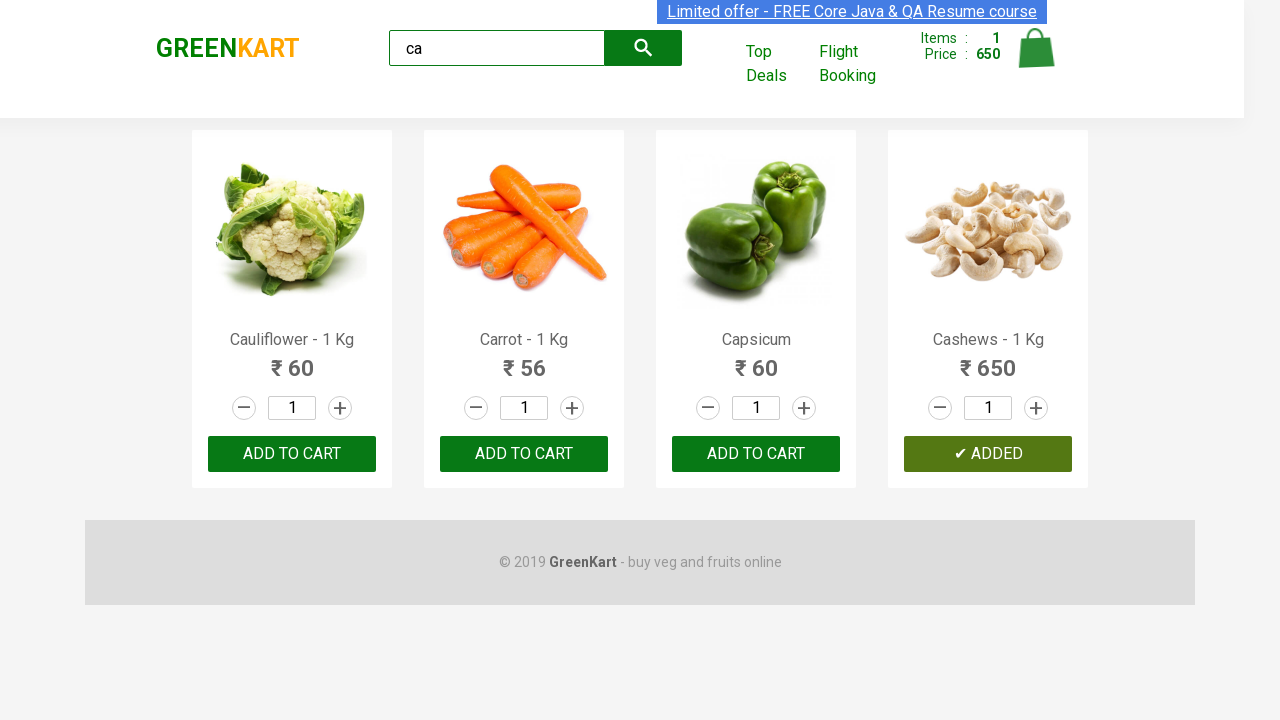

Clicked the cart icon to view cart at (1036, 48) on .cart-icon > img
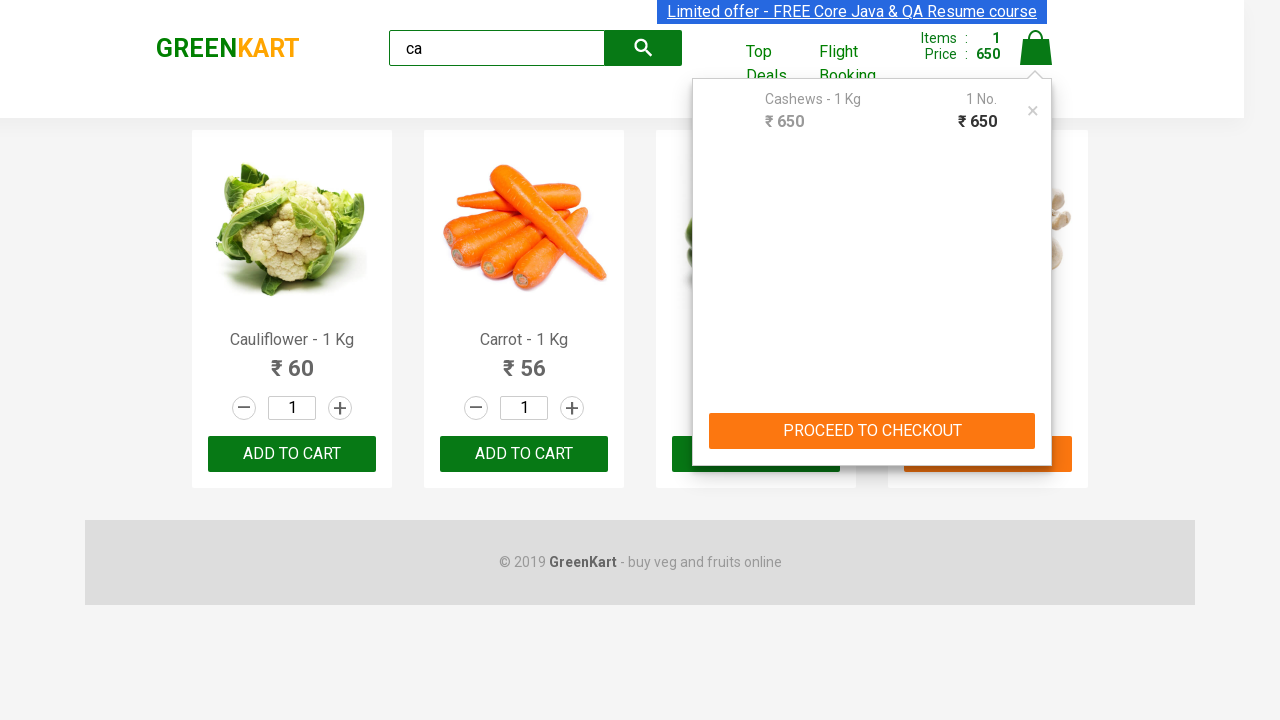

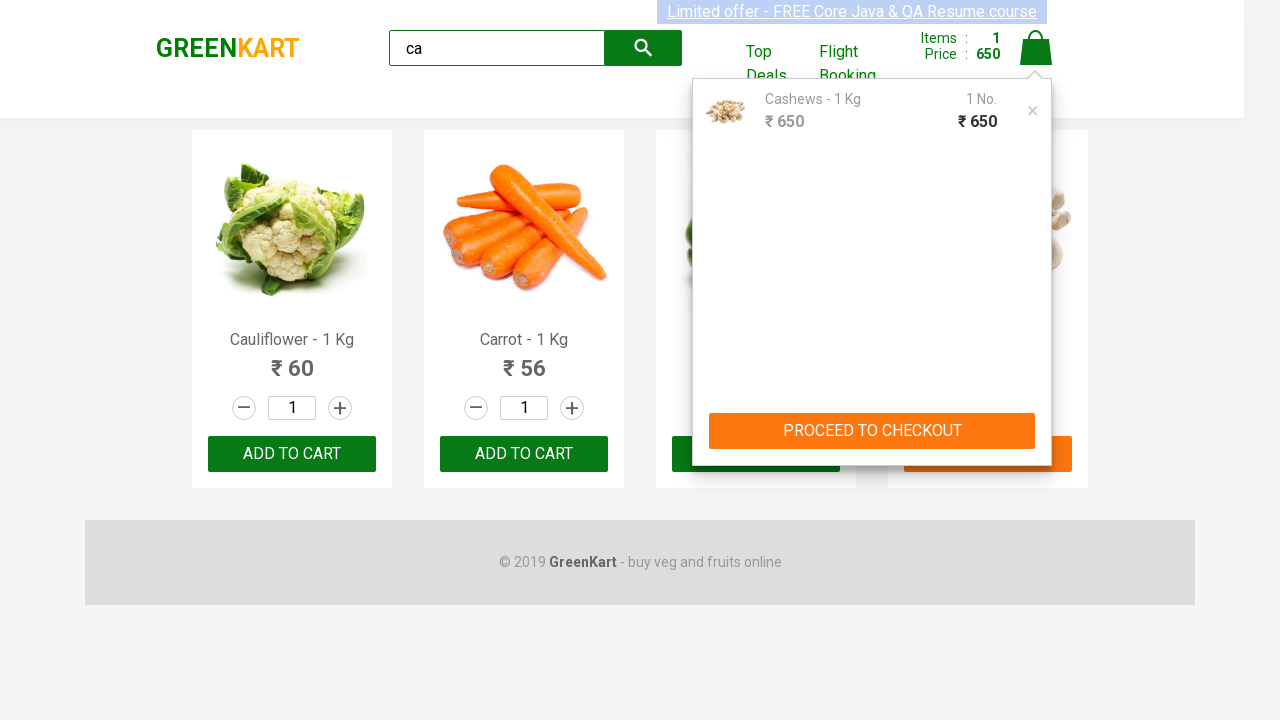